Launches the Ducati India homepage and verifies the page loads successfully

Starting URL: https://www.ducati.com/in/en/home

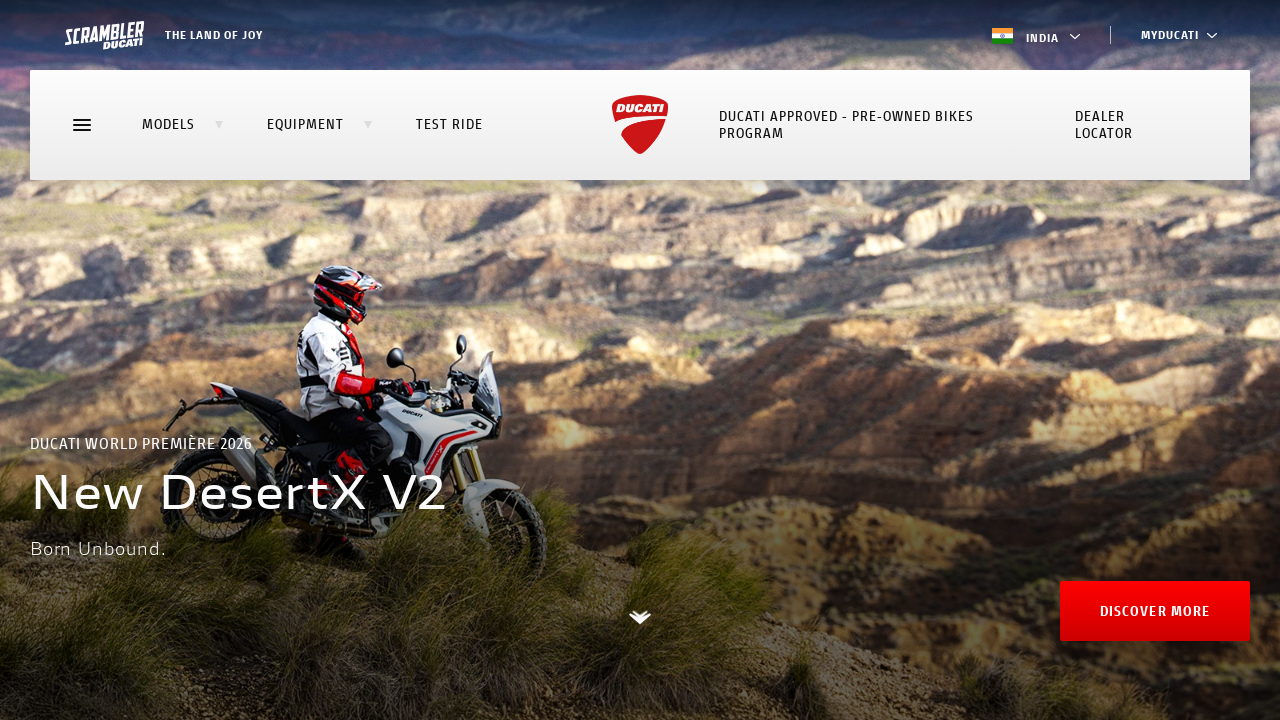

Waited for page DOM to be fully loaded
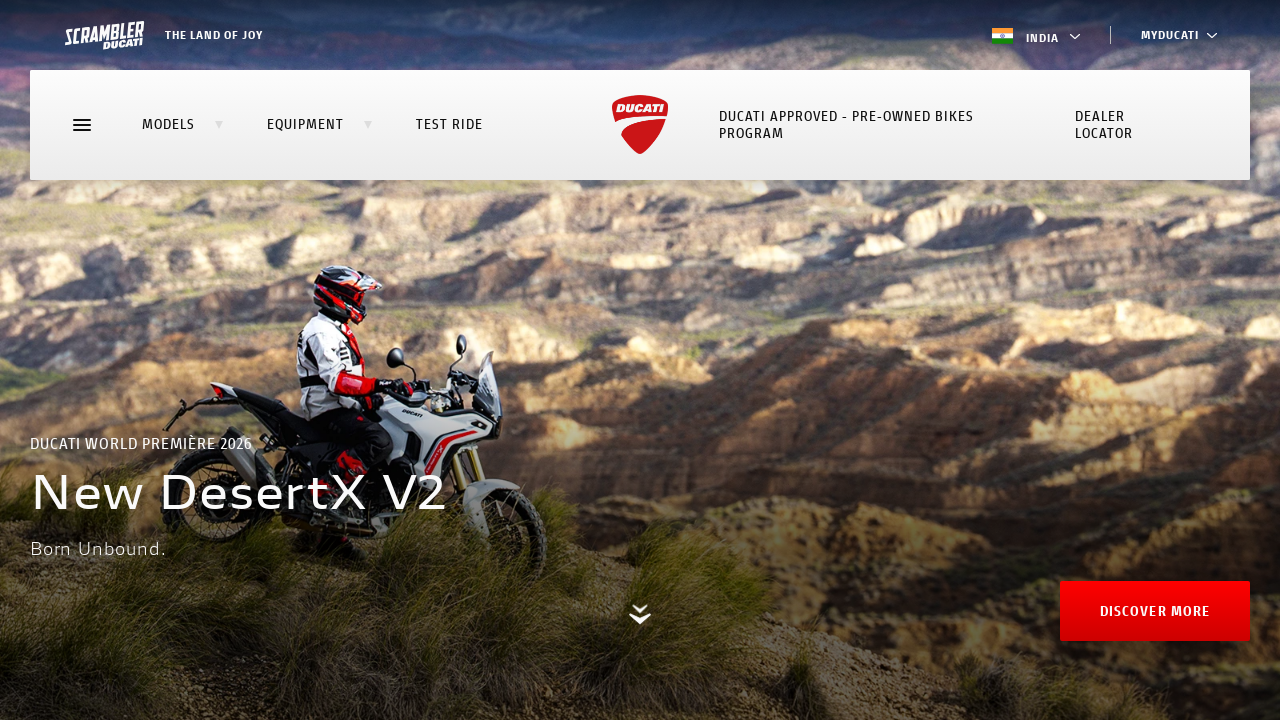

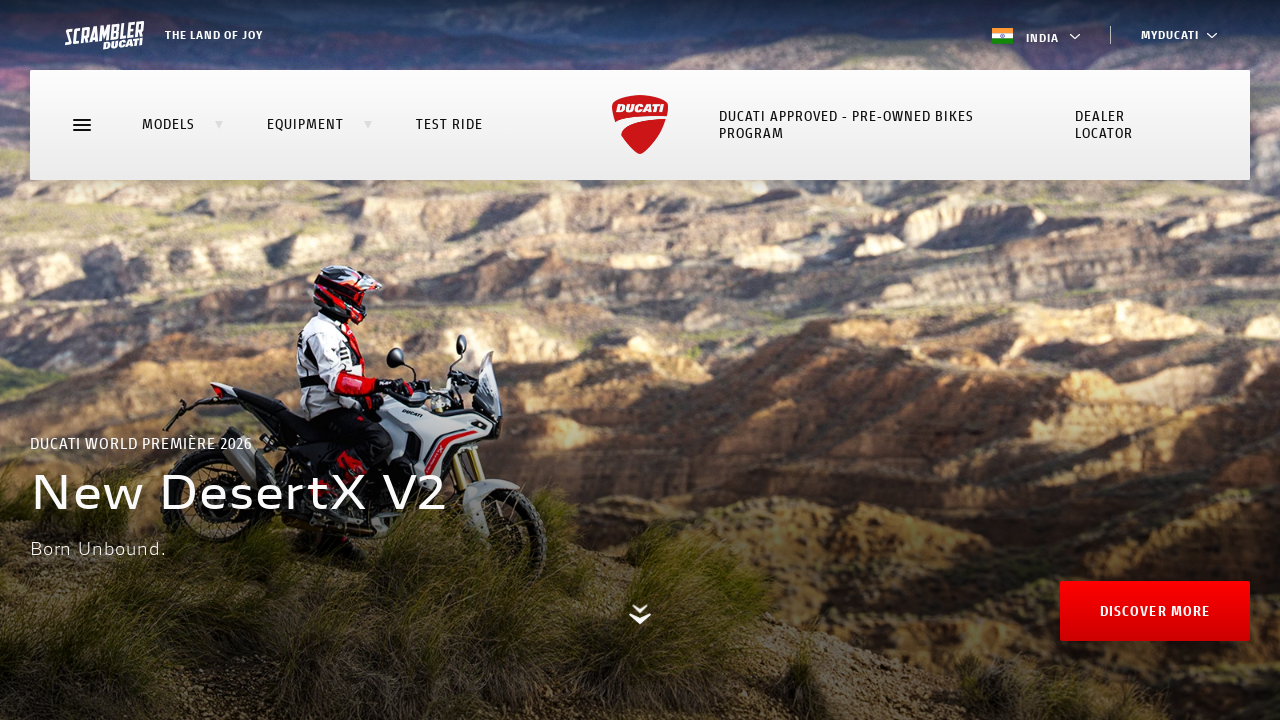